Tests iframe handling by switching to a demo iframe, checking if a draggable element is displayed, then switching back to the main content and clicking on the Droppable link.

Starting URL: https://jqueryui.com/draggable/

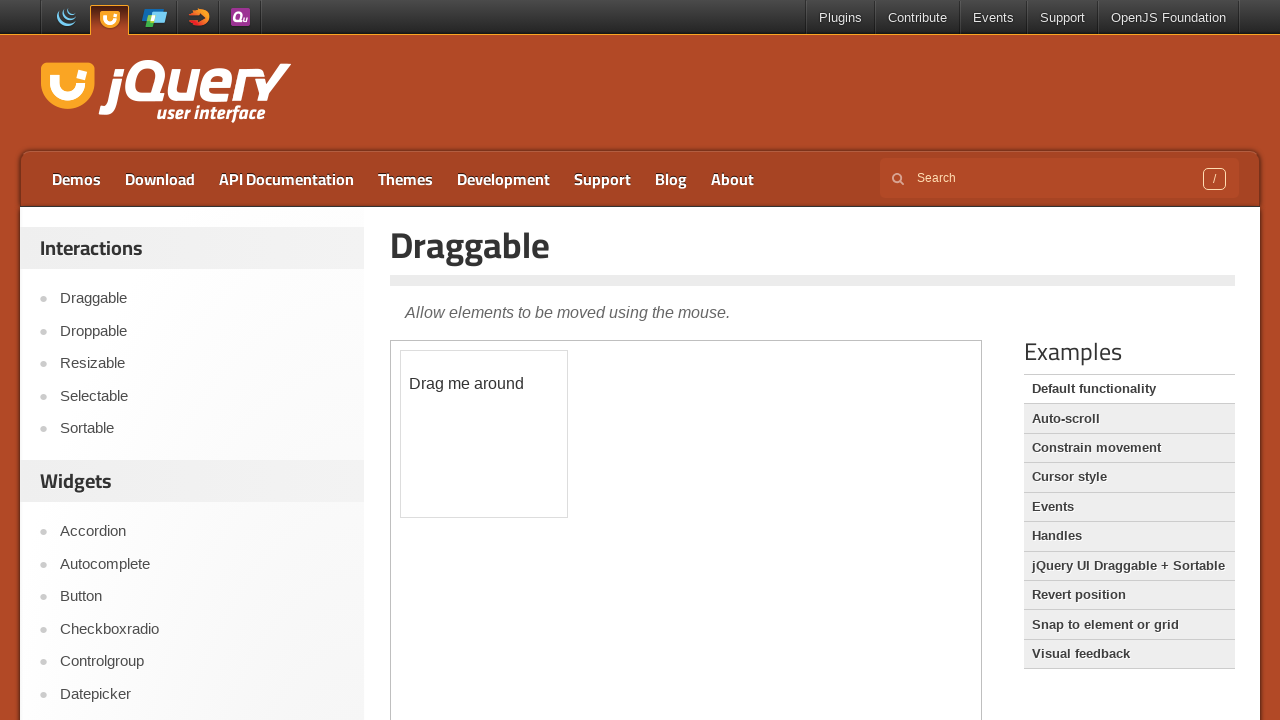

Located the demo iframe
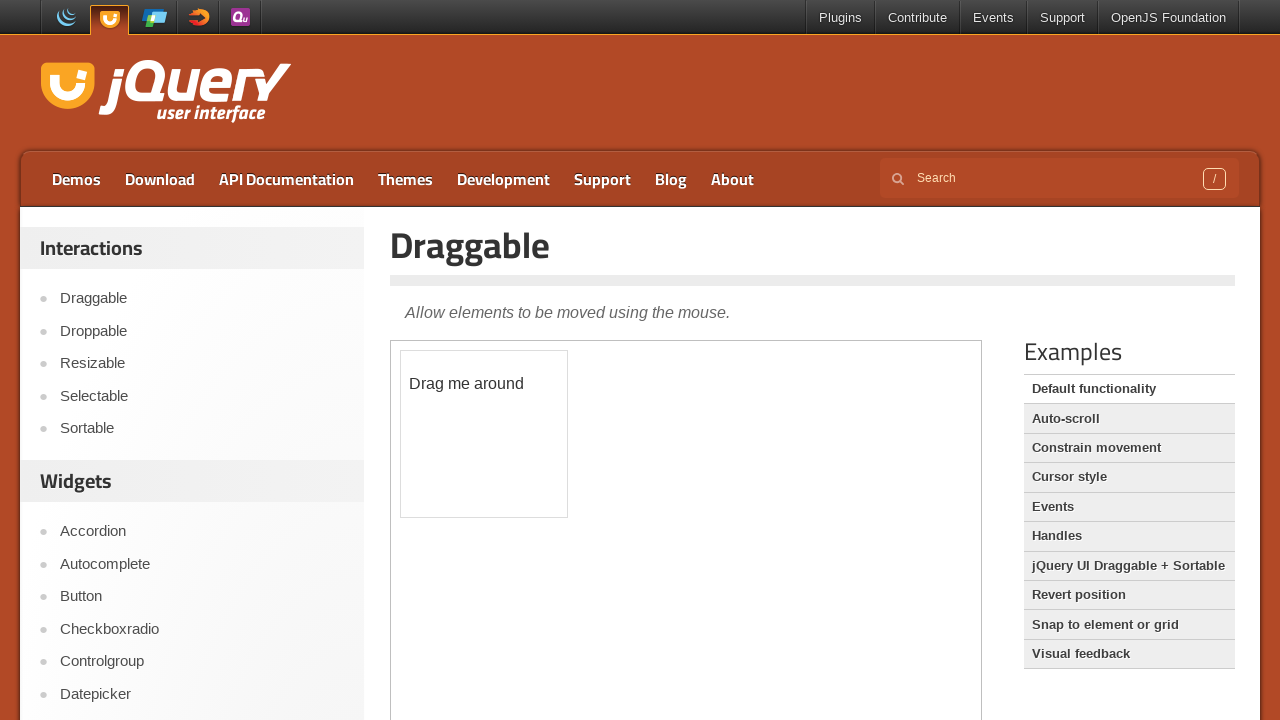

Draggable element is visible within the iframe
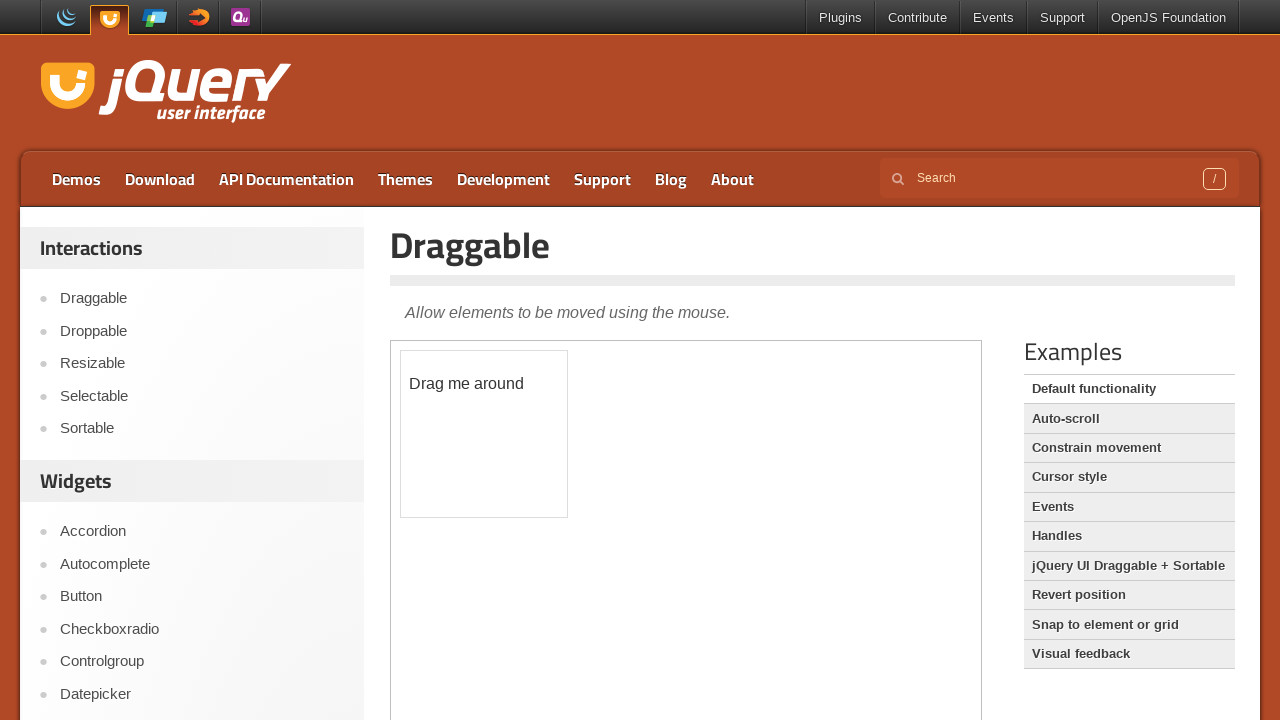

Clicked on Droppable link in main content at (202, 331) on text=Droppable
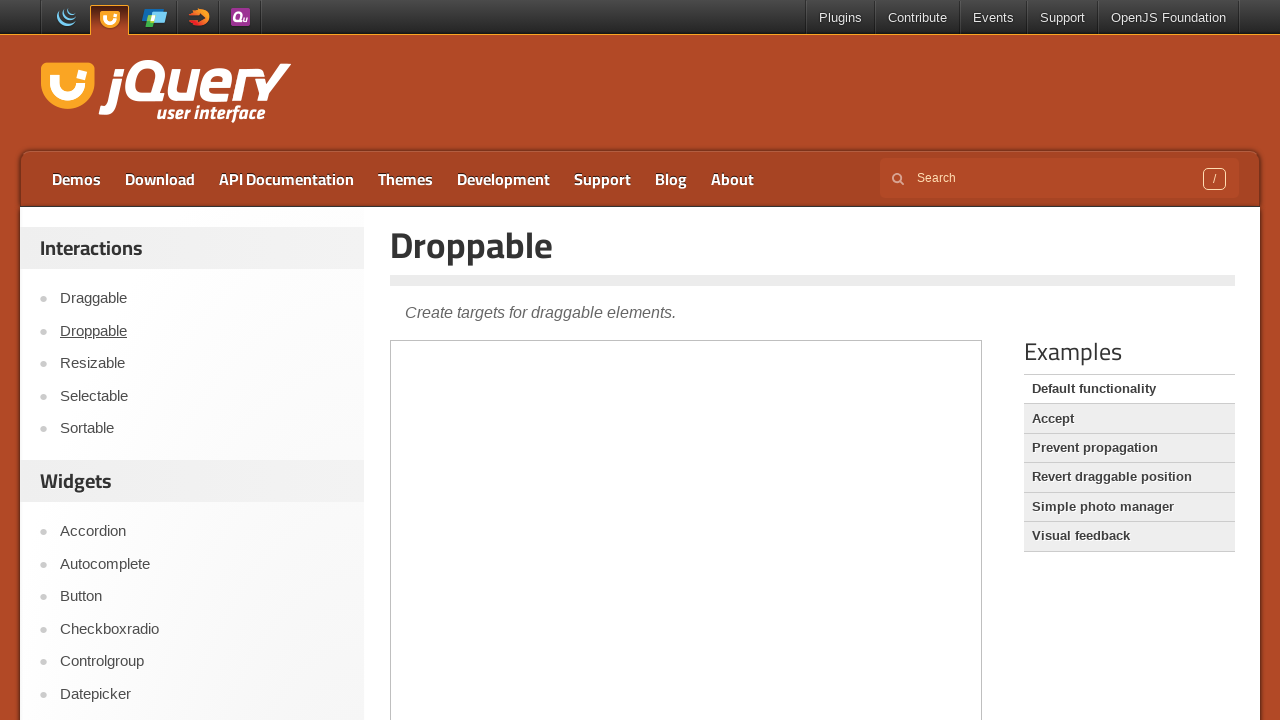

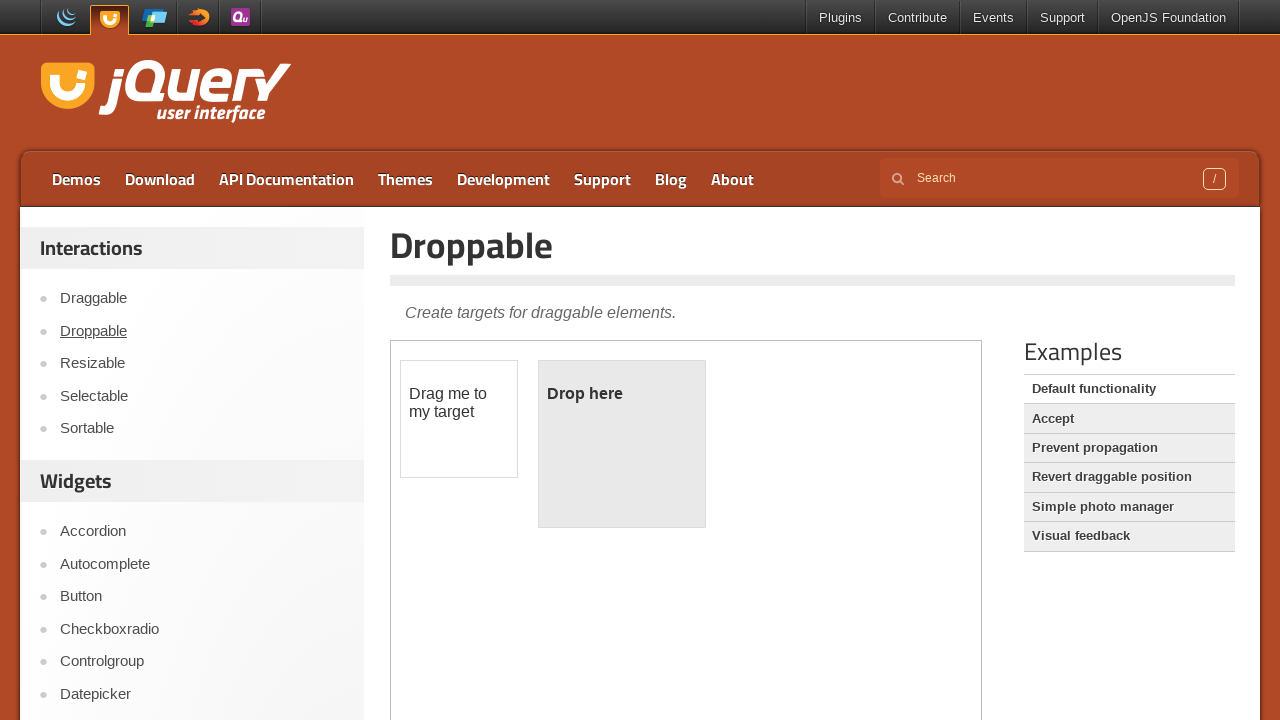